Navigates to multiple stock company pages on Sina Finance website to verify that the pages load correctly

Starting URL: https://finance.sina.com.cn/realstock/company/sh000001/nc.shtml

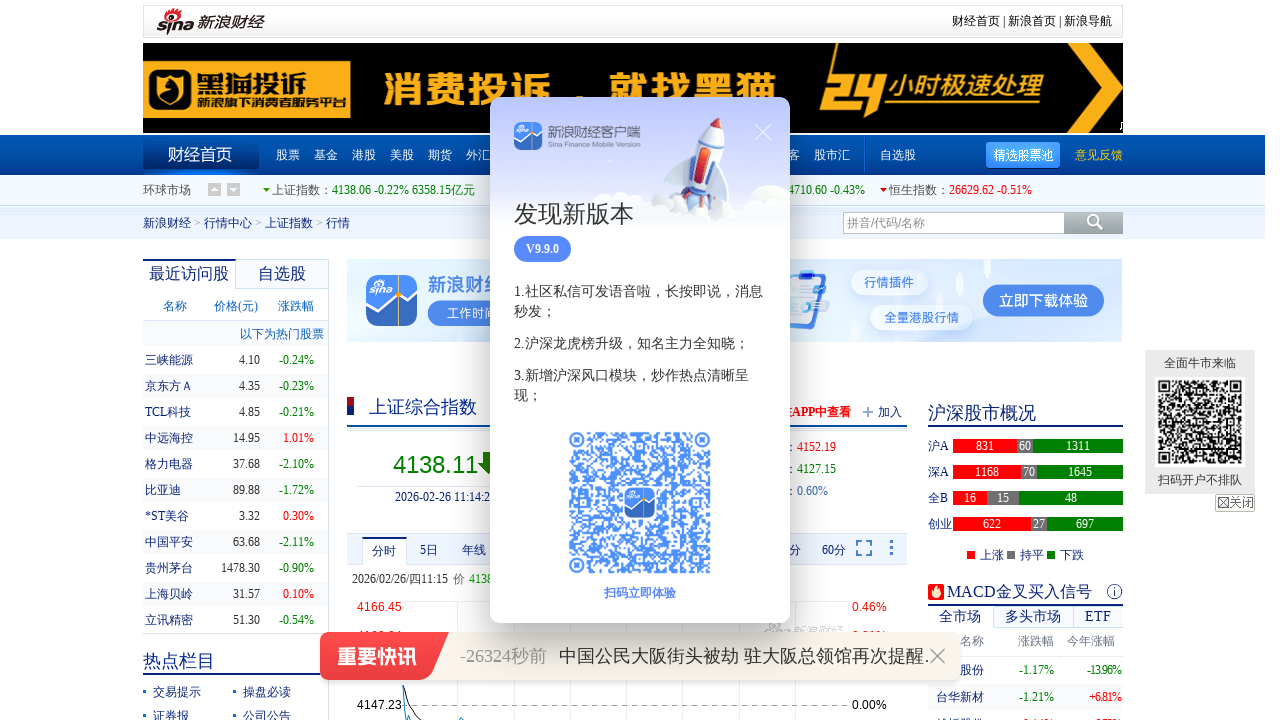

Navigated to sh000002 company page on Sina Finance
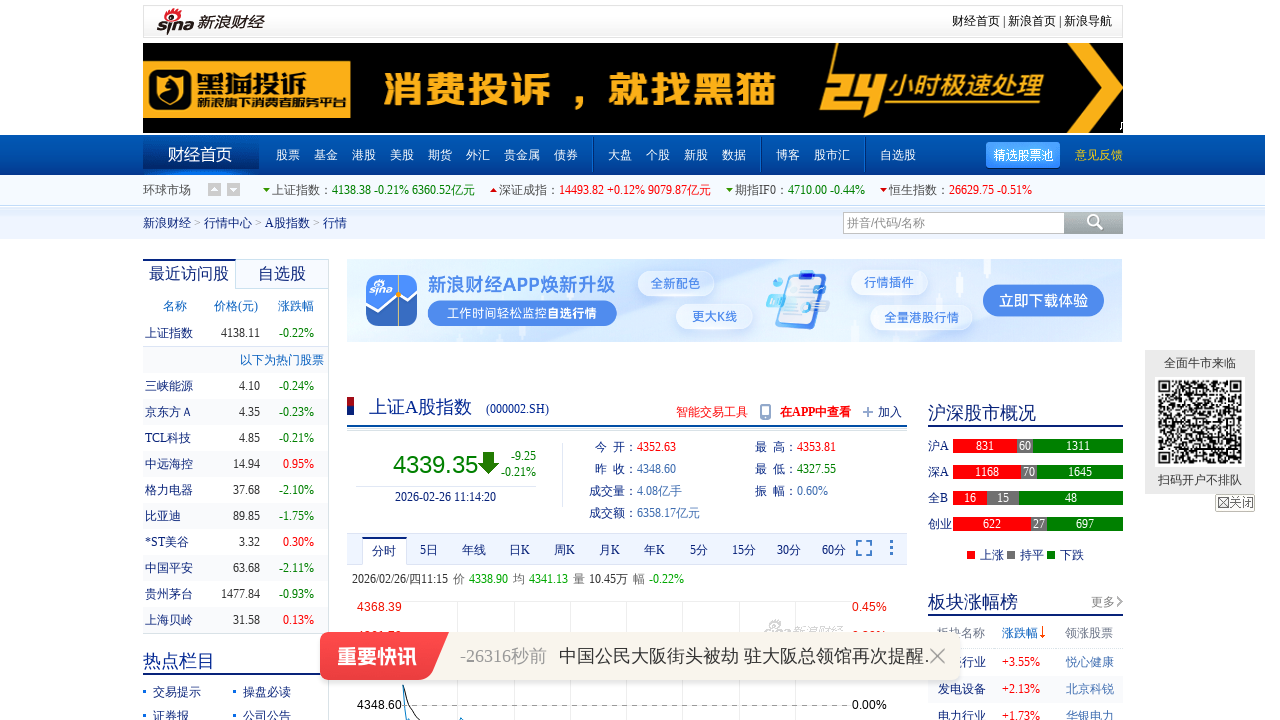

Price element loaded for sh000002, confirming page loaded successfully
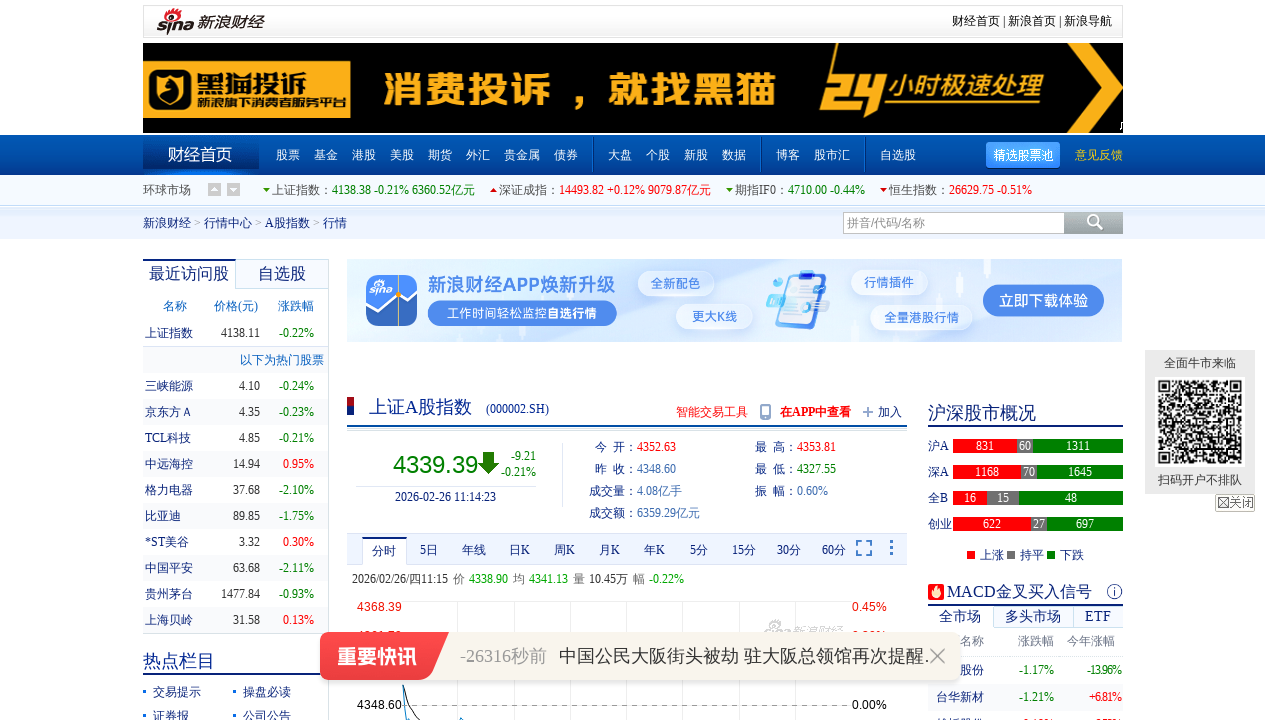

Navigated to sh000003 company page on Sina Finance
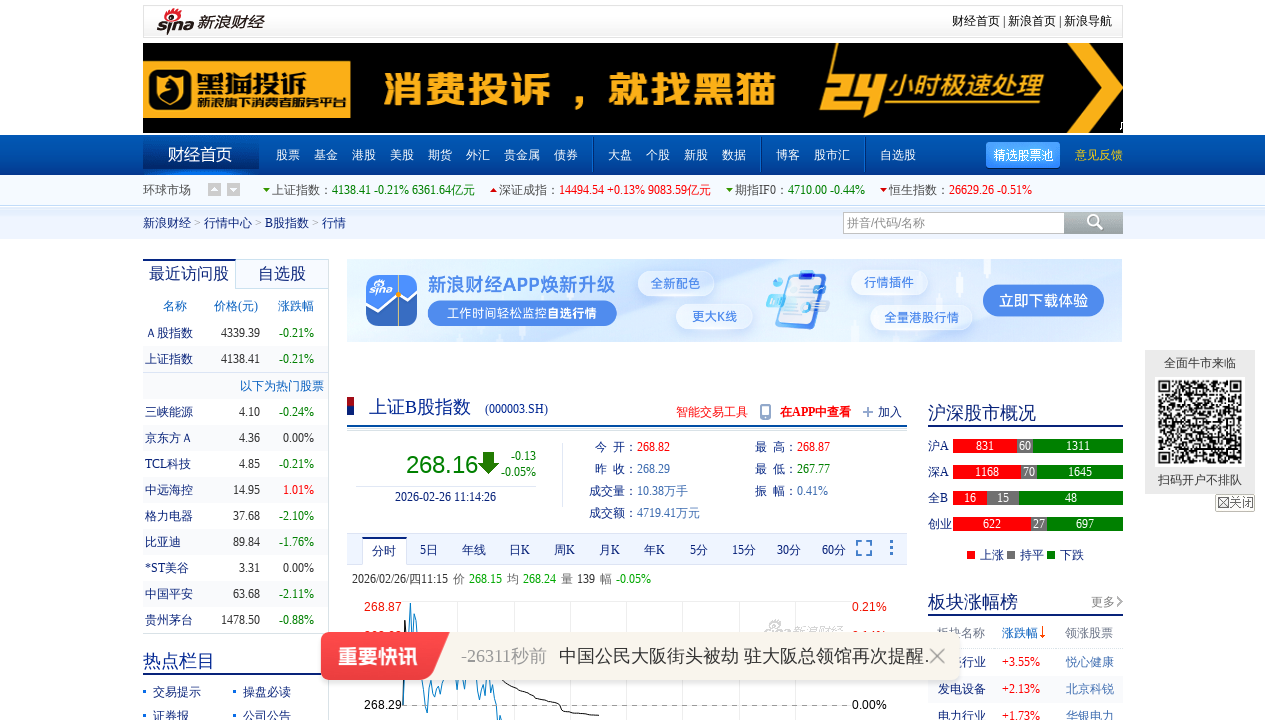

Price element loaded for sh000003, confirming page loaded successfully
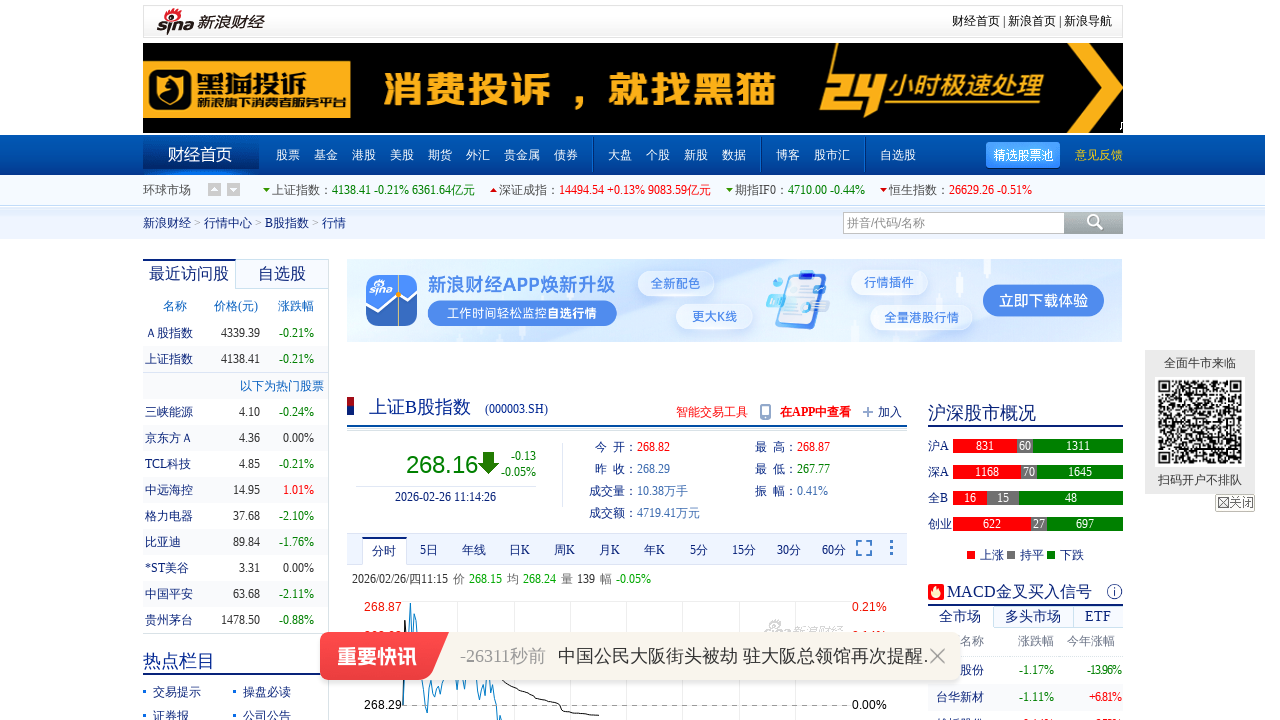

Navigated to sh000004 company page on Sina Finance
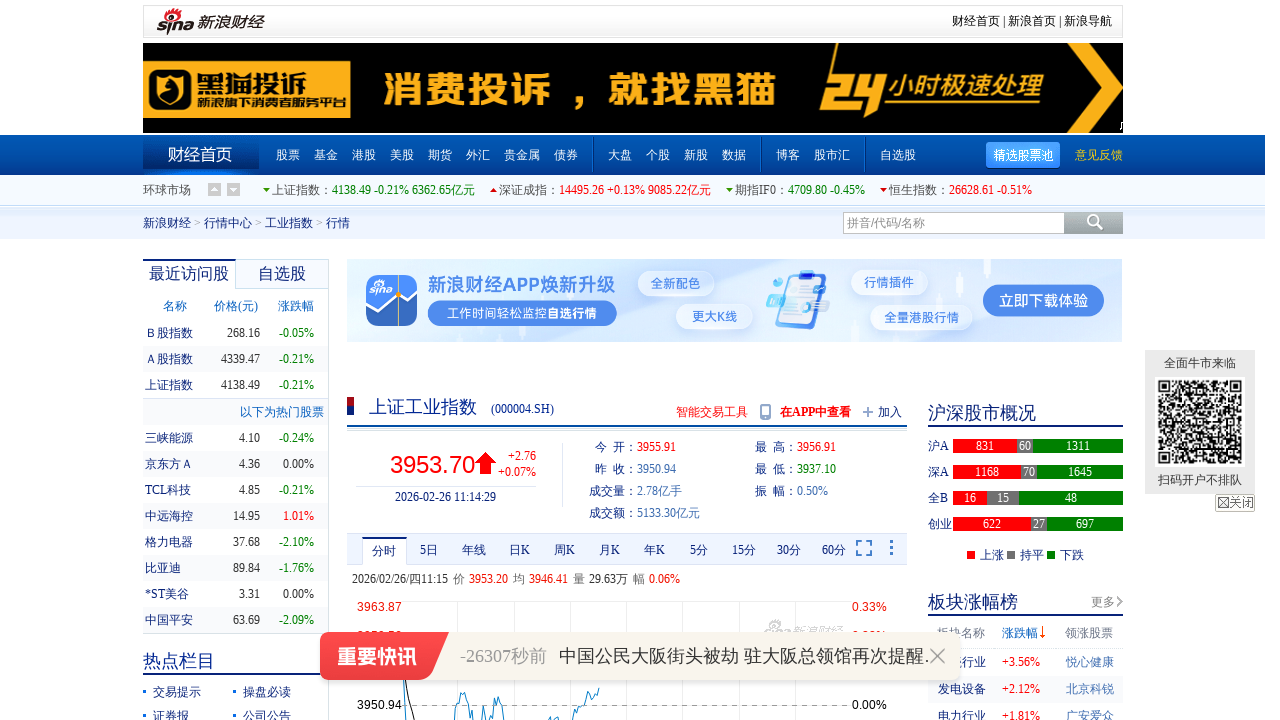

Price element loaded for sh000004, confirming page loaded successfully
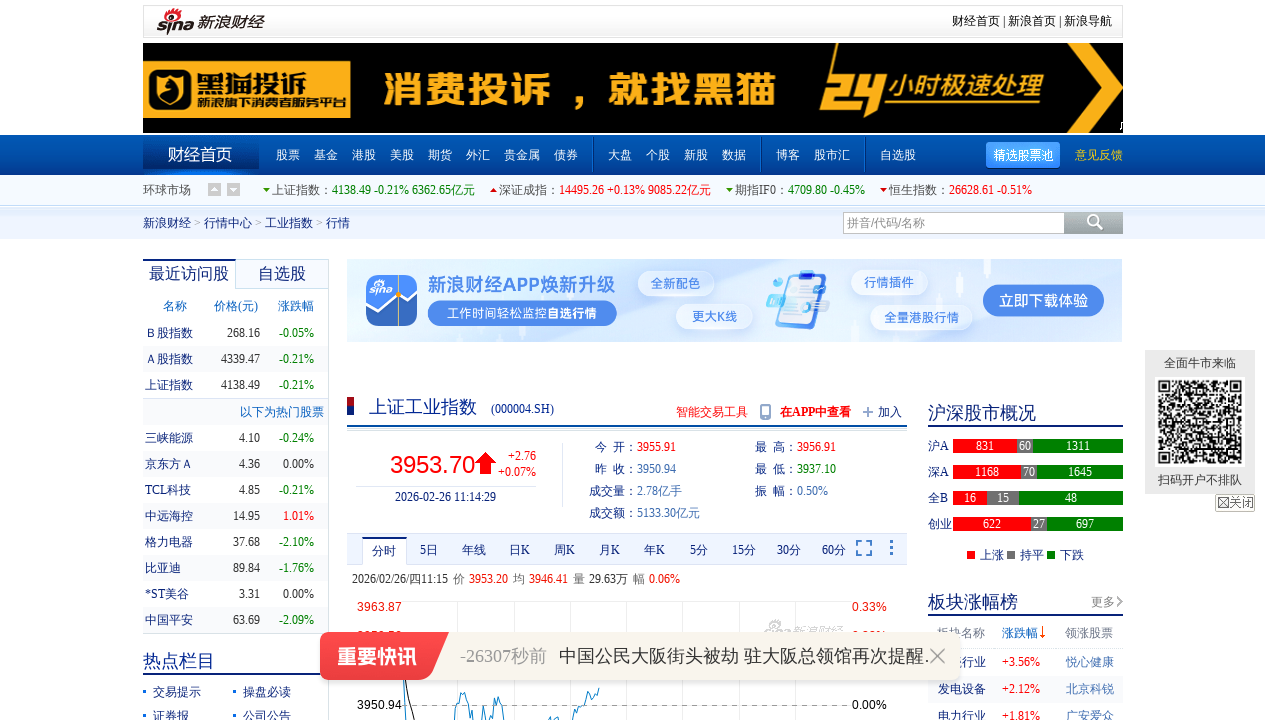

Navigated to sh000005 company page on Sina Finance
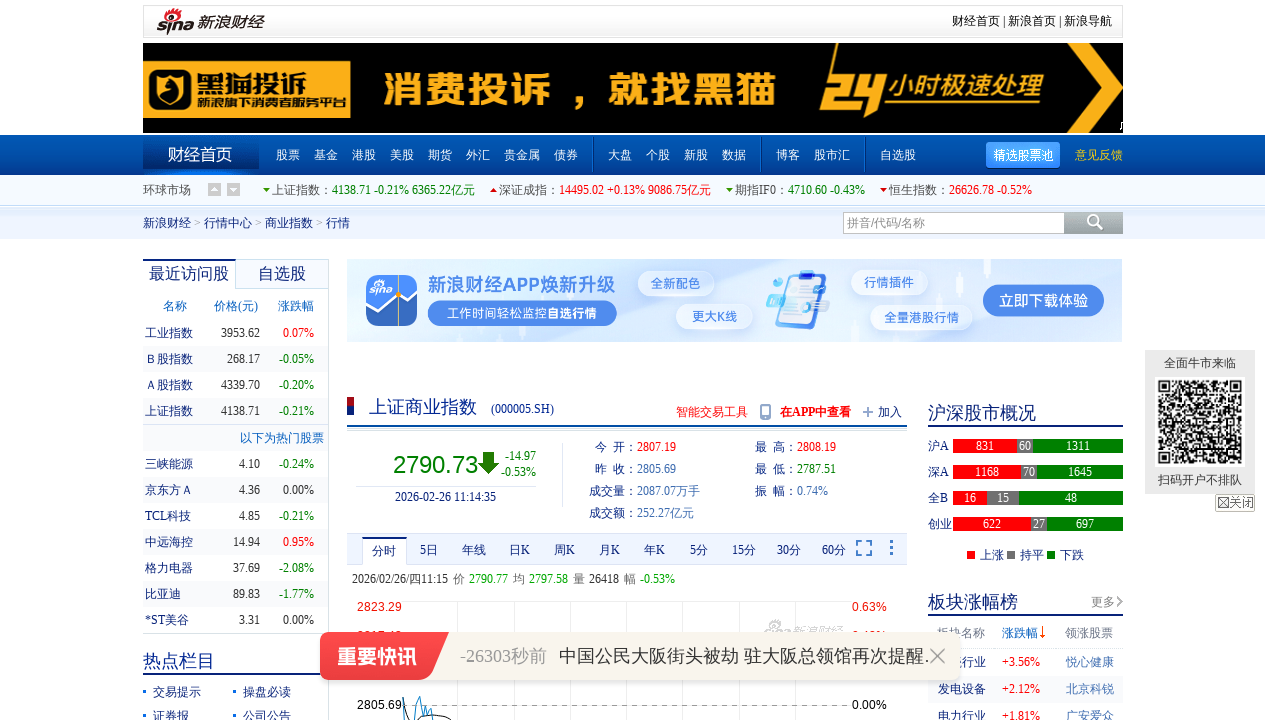

Price element loaded for sh000005, confirming page loaded successfully
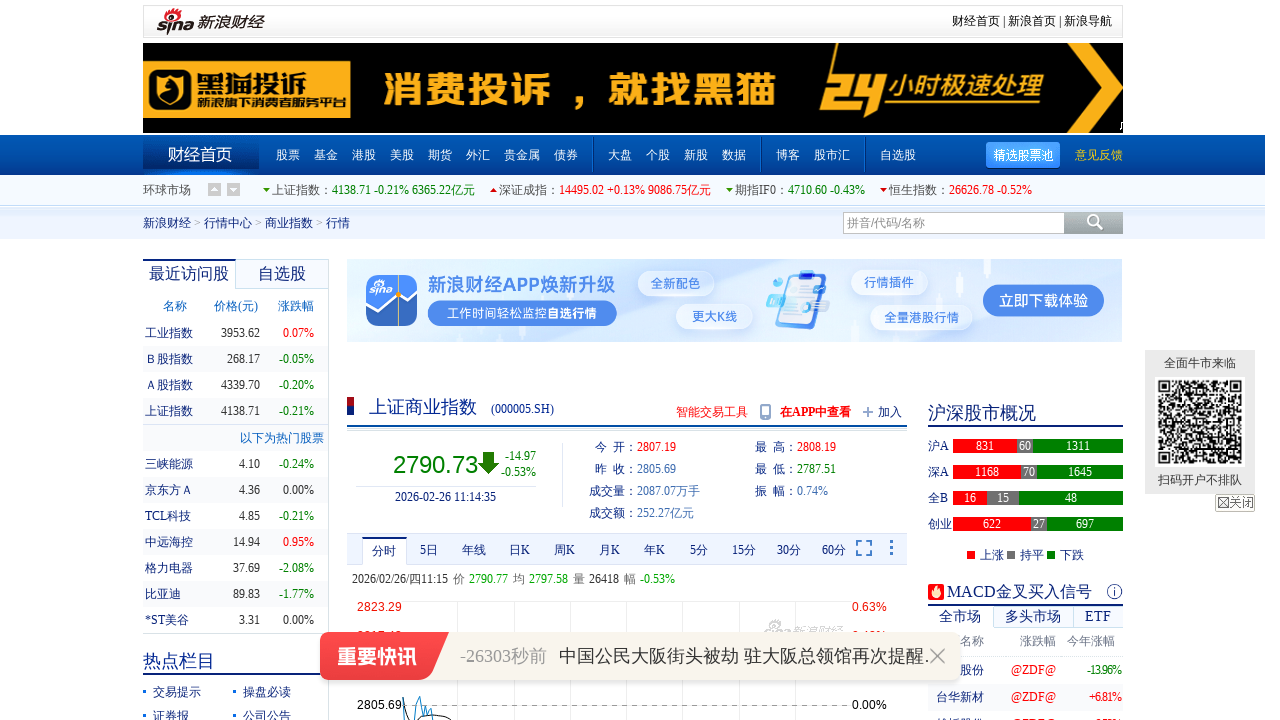

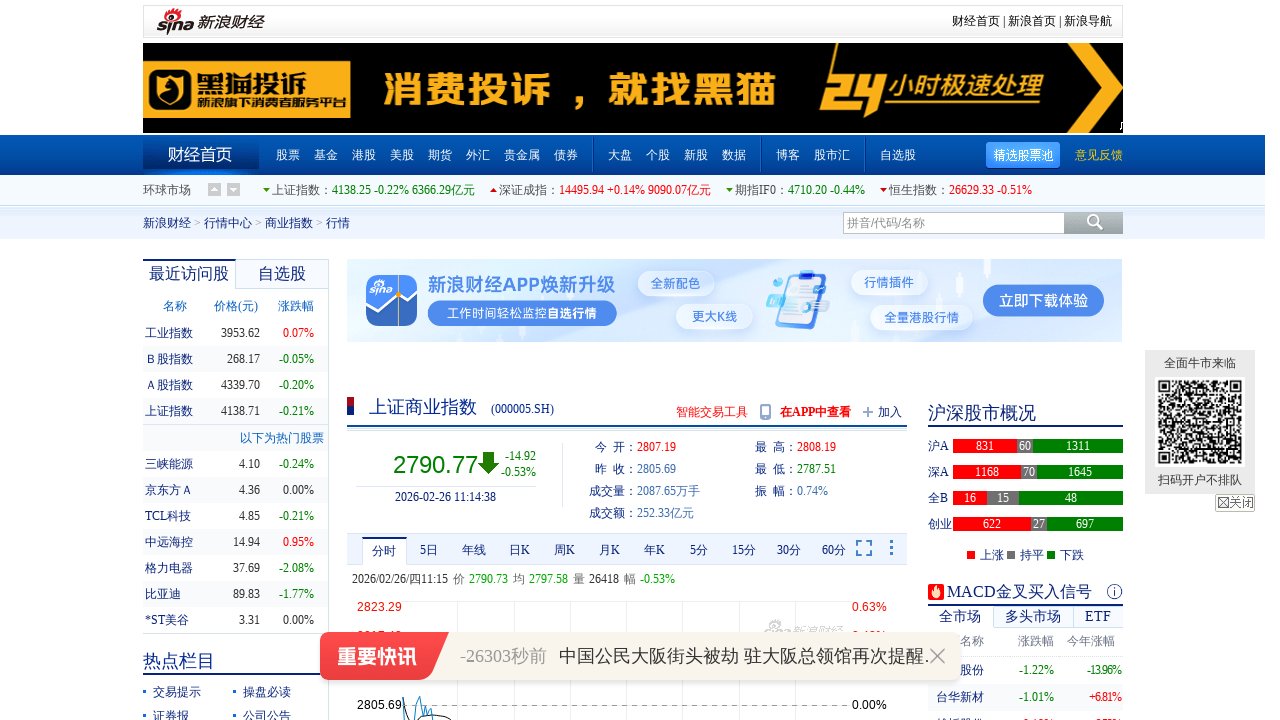